Tests that the todo counter displays the current number of items as they are added

Starting URL: https://demo.playwright.dev/todomvc

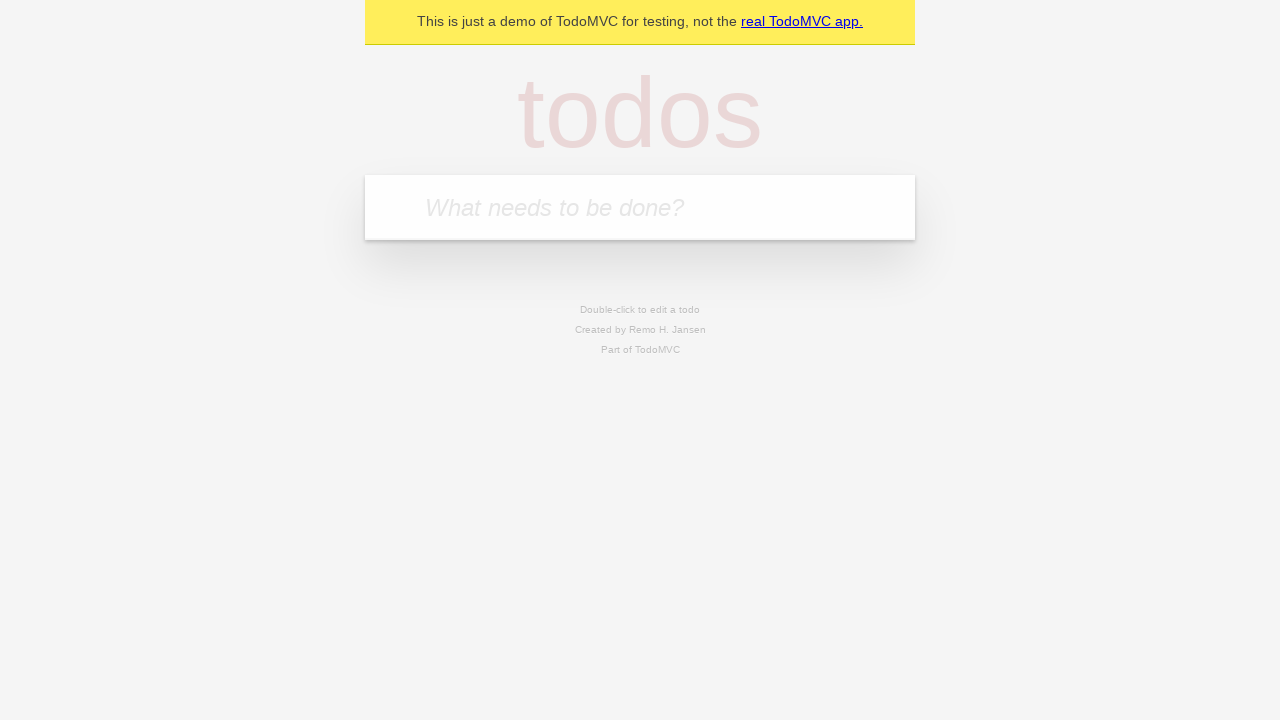

Located the 'What needs to be done?' input field
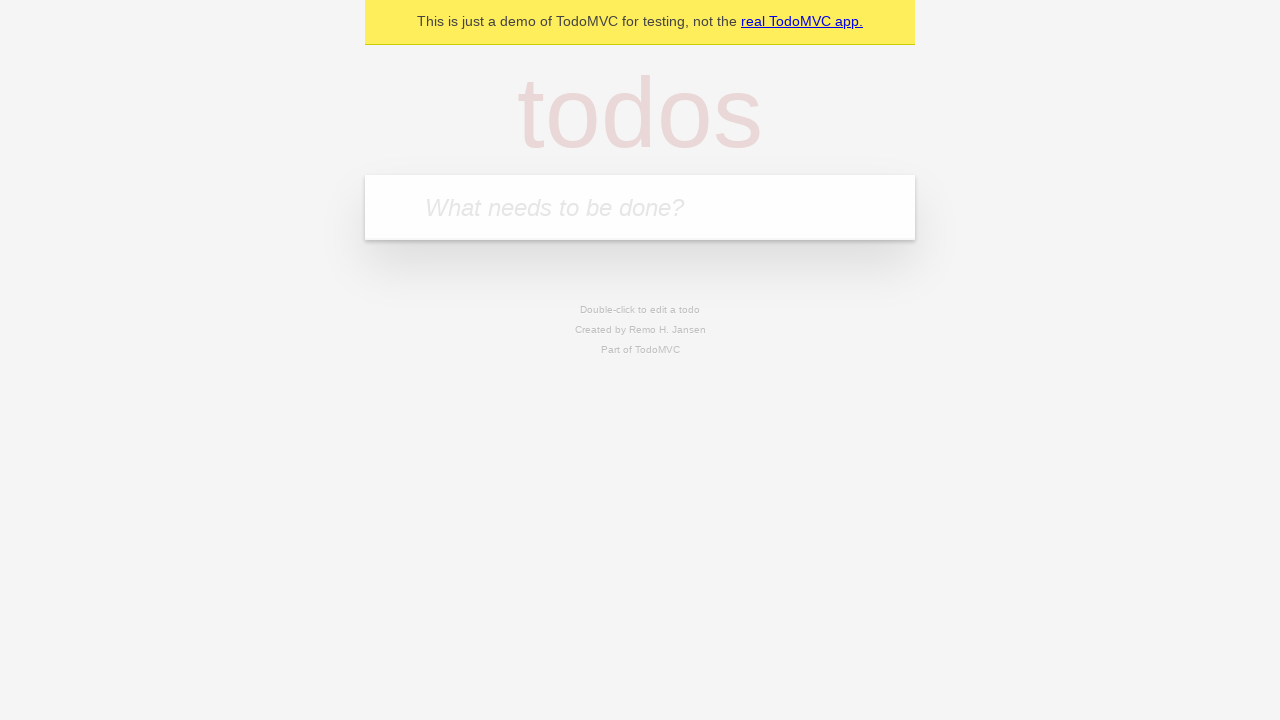

Filled first todo input with 'buy some cheese' on internal:attr=[placeholder="What needs to be done?"i]
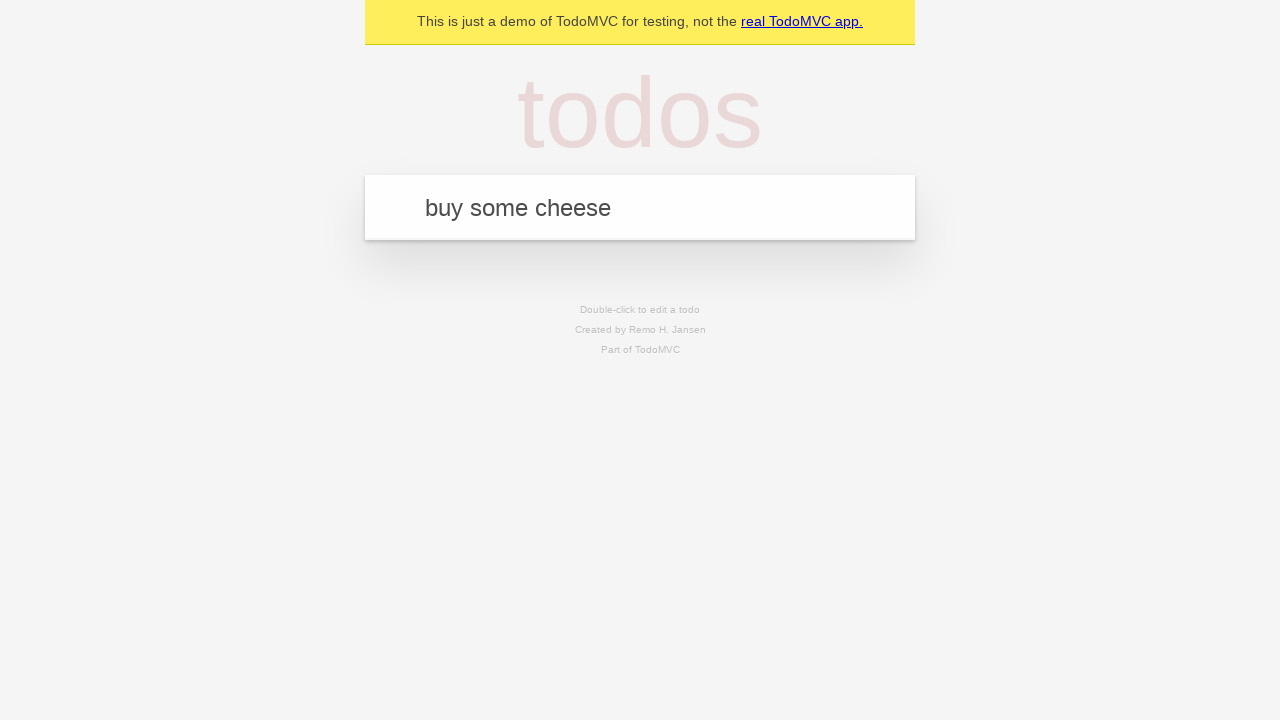

Pressed Enter to create first todo on internal:attr=[placeholder="What needs to be done?"i]
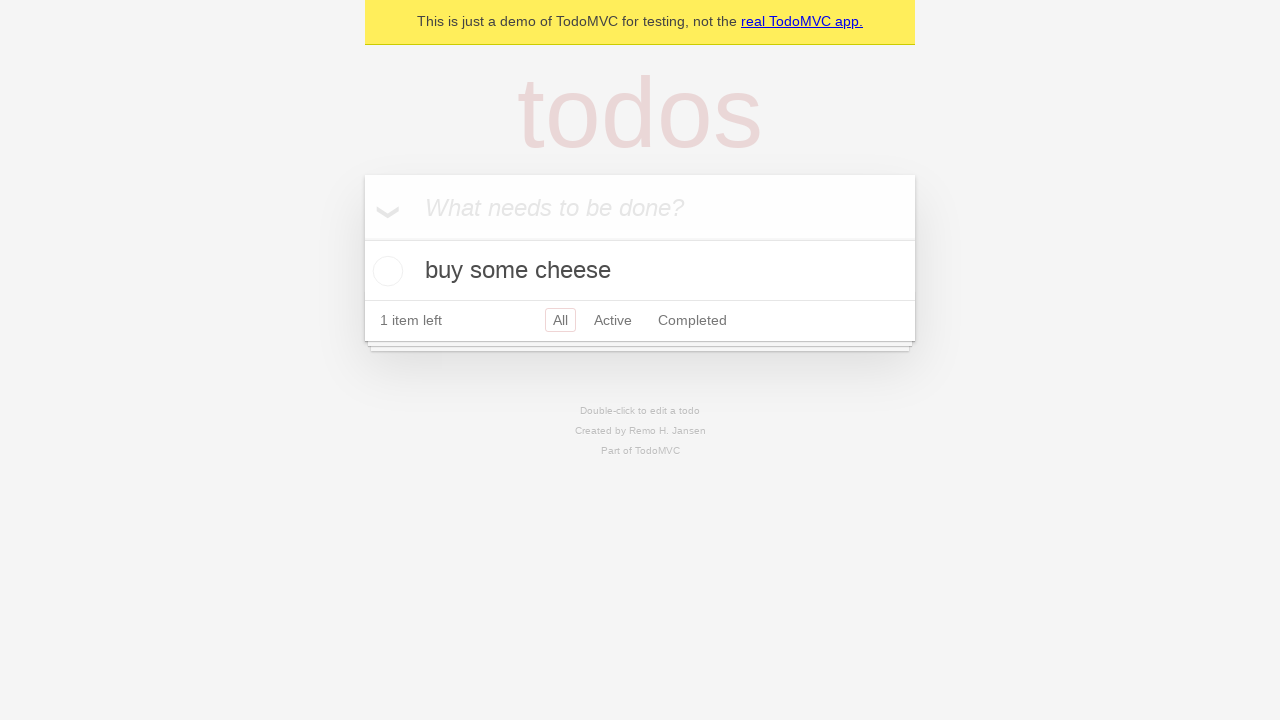

Todo counter element appeared after creating first item
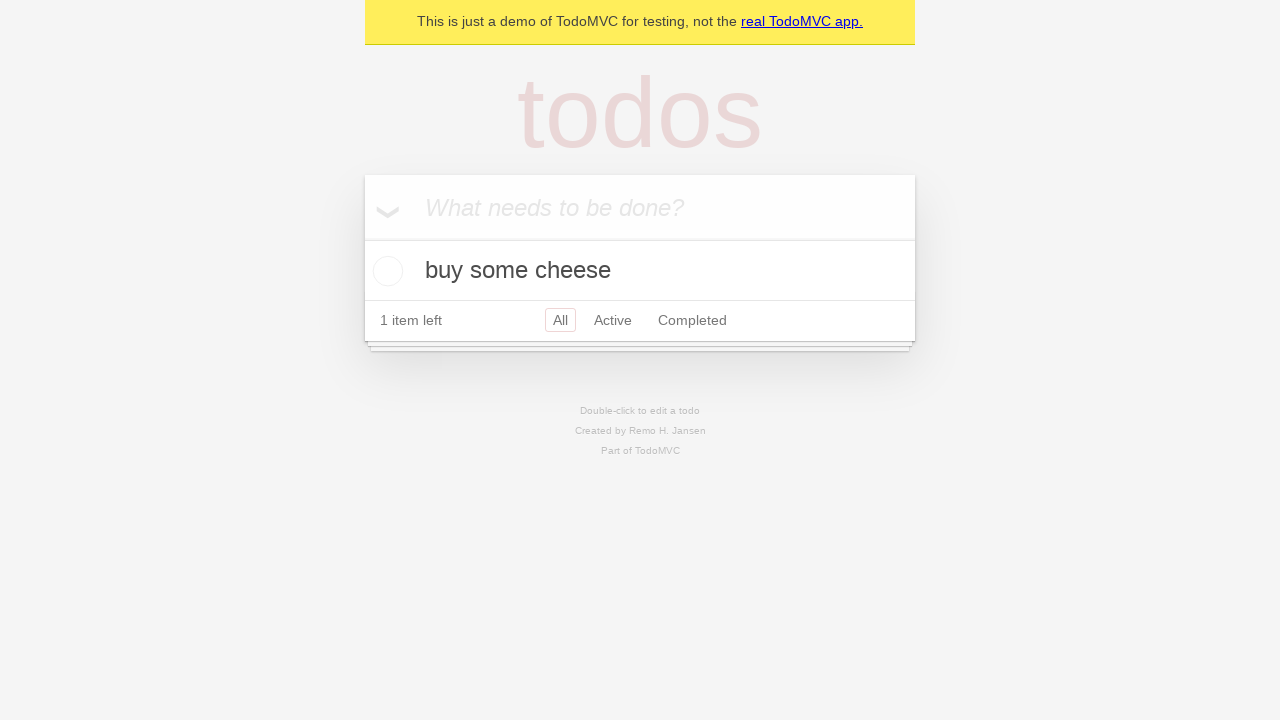

Filled second todo input with 'feed the cat' on internal:attr=[placeholder="What needs to be done?"i]
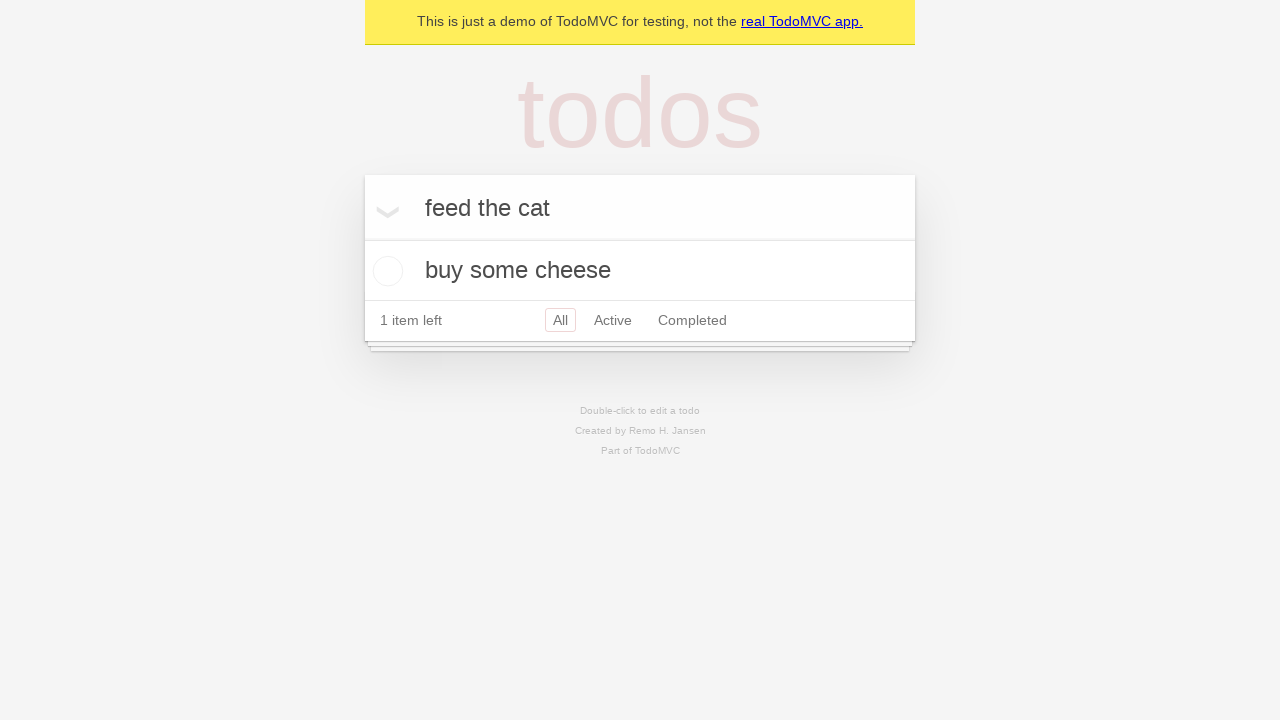

Pressed Enter to create second todo on internal:attr=[placeholder="What needs to be done?"i]
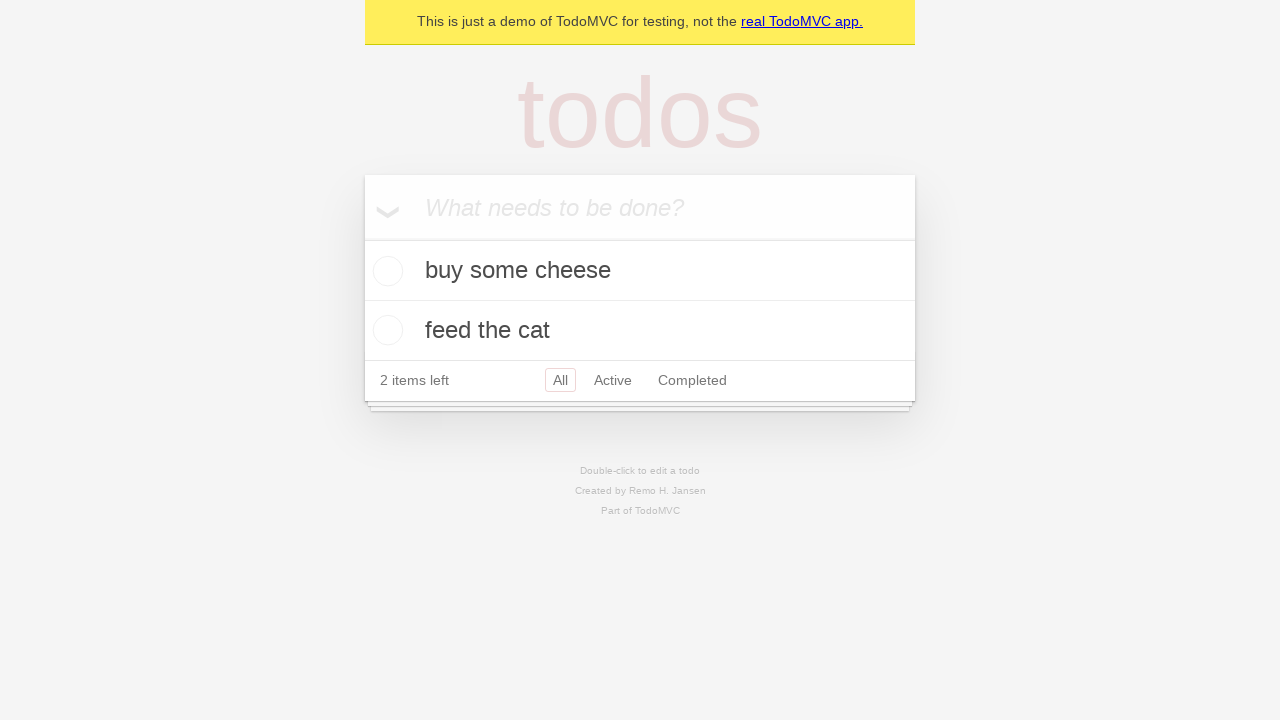

Todo counter updated to show 2 items
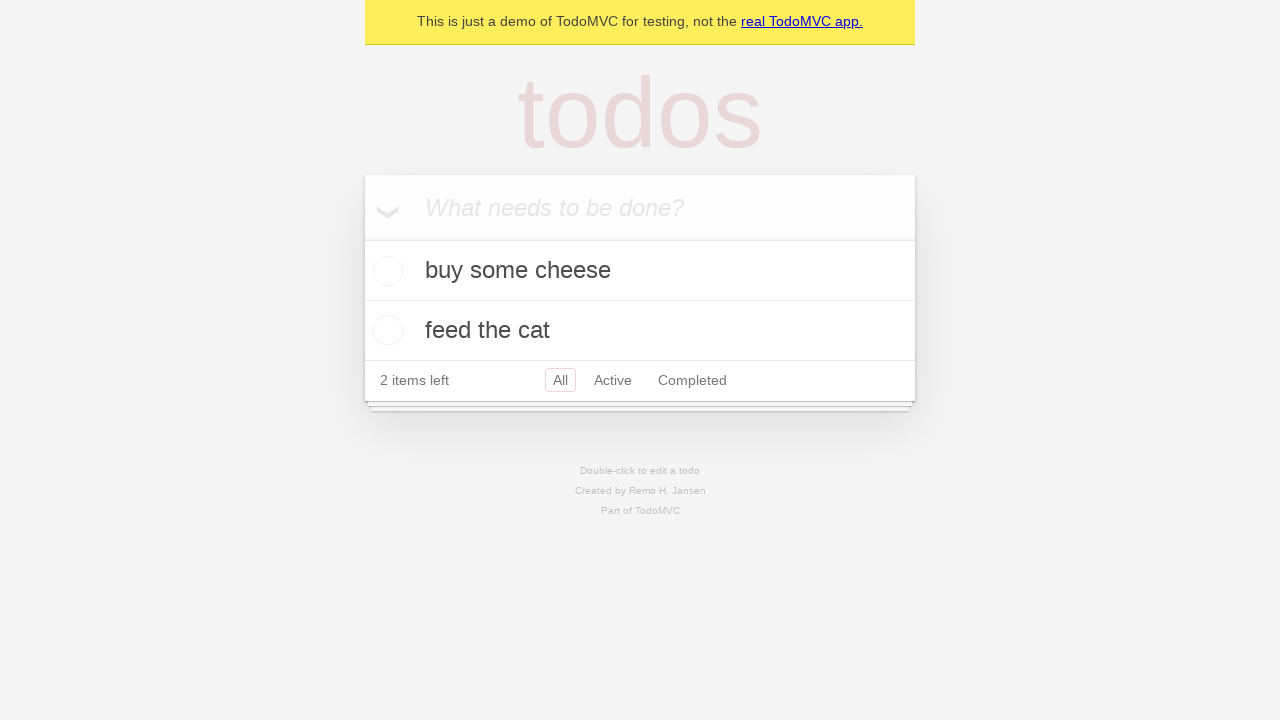

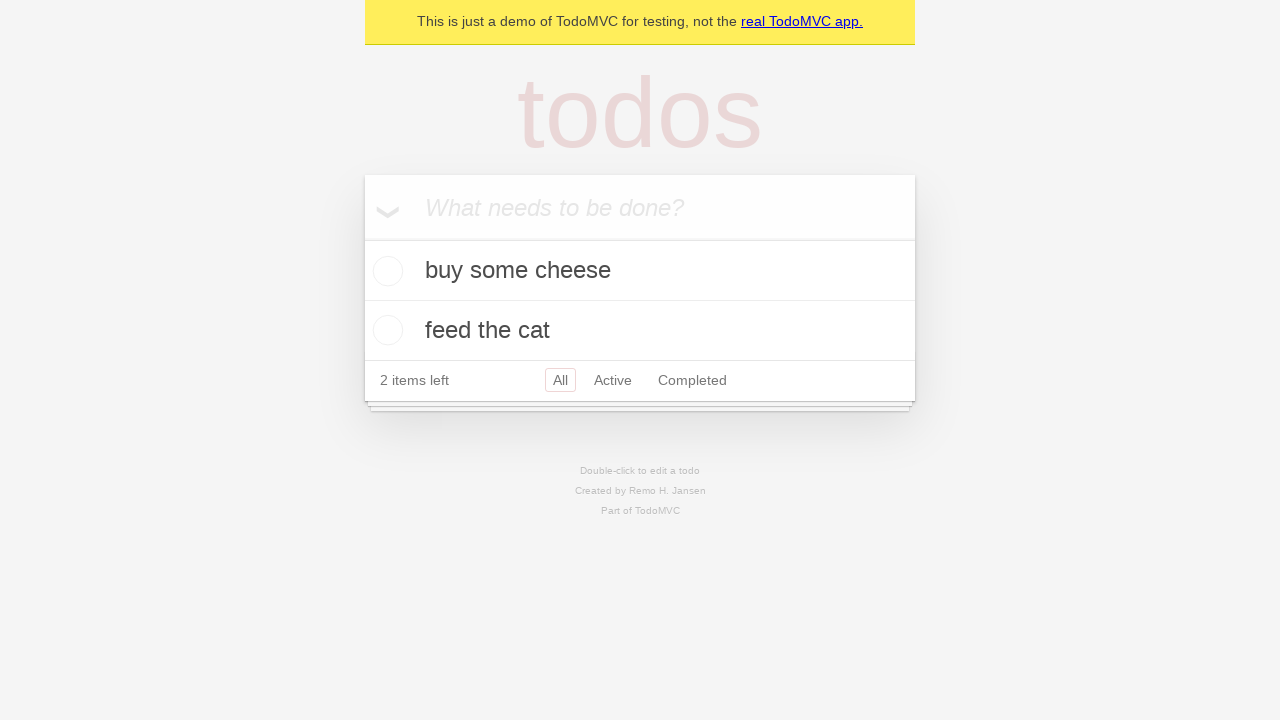